Tests page scrolling functionality by scrolling down to the bottom of the page and then back up to the top

Starting URL: https://www.w3schools.com/

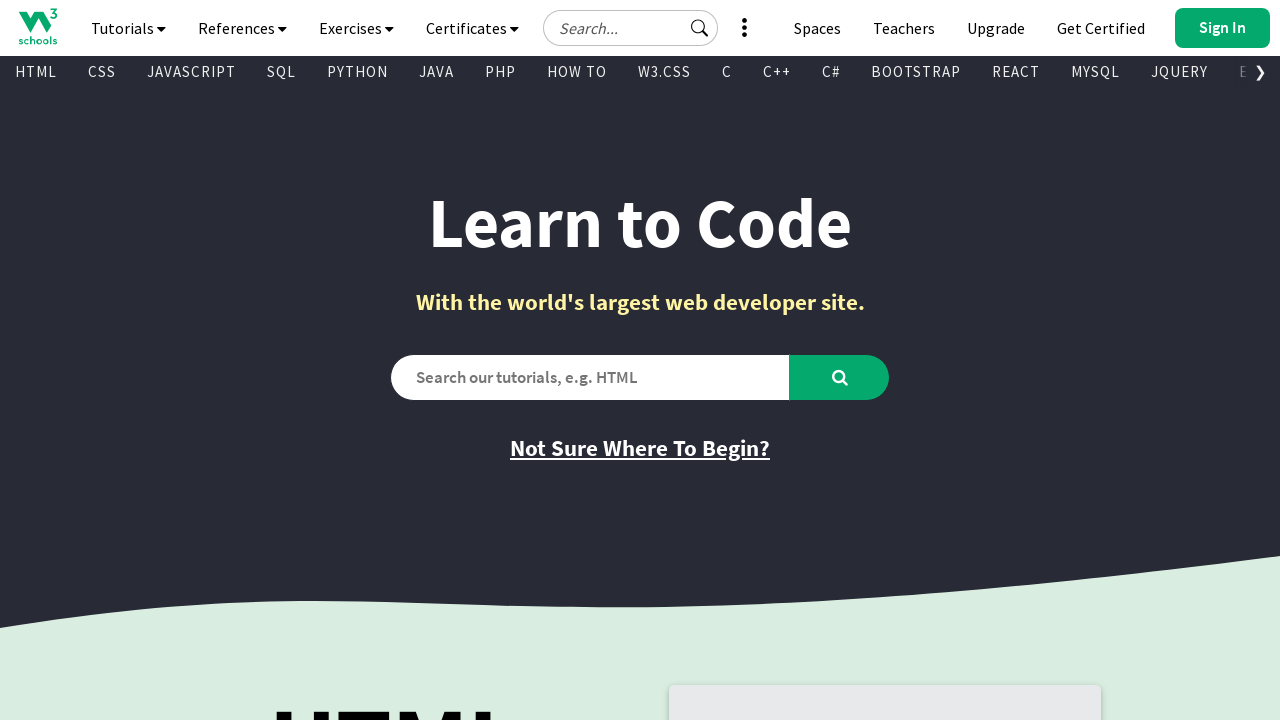

Scrolled down to bottom of page
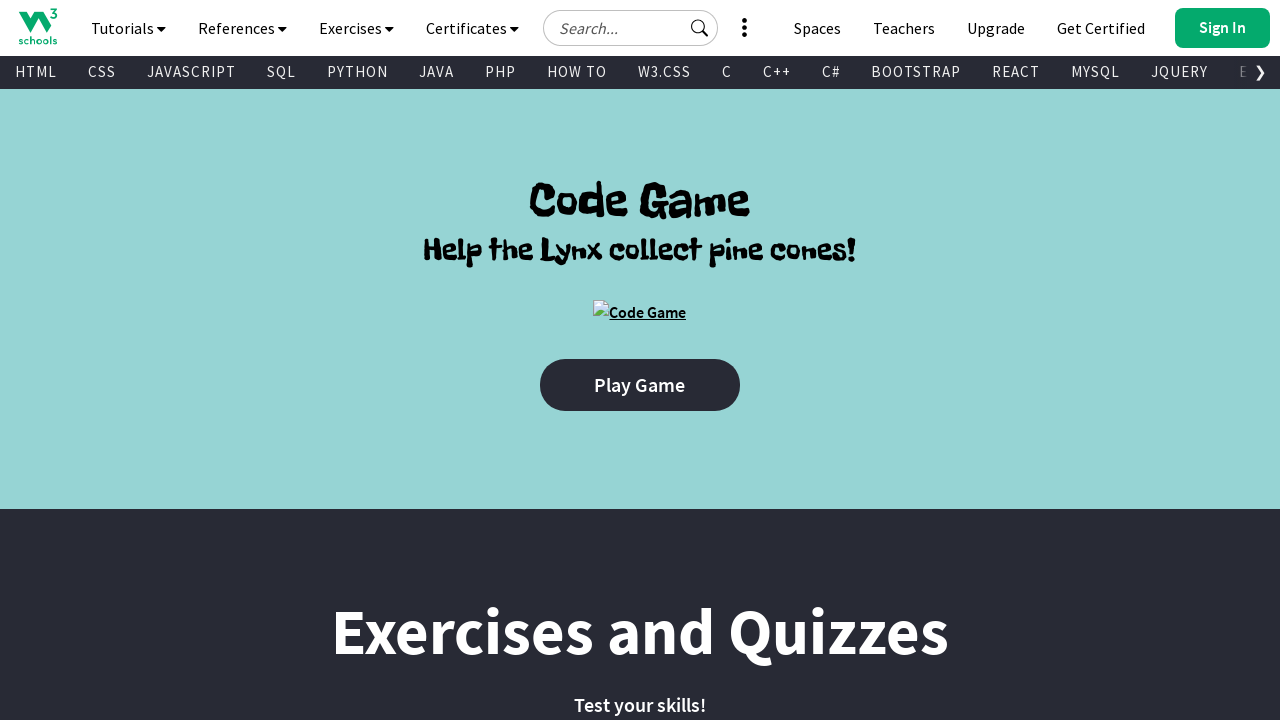

Waited 5 seconds for scroll to complete
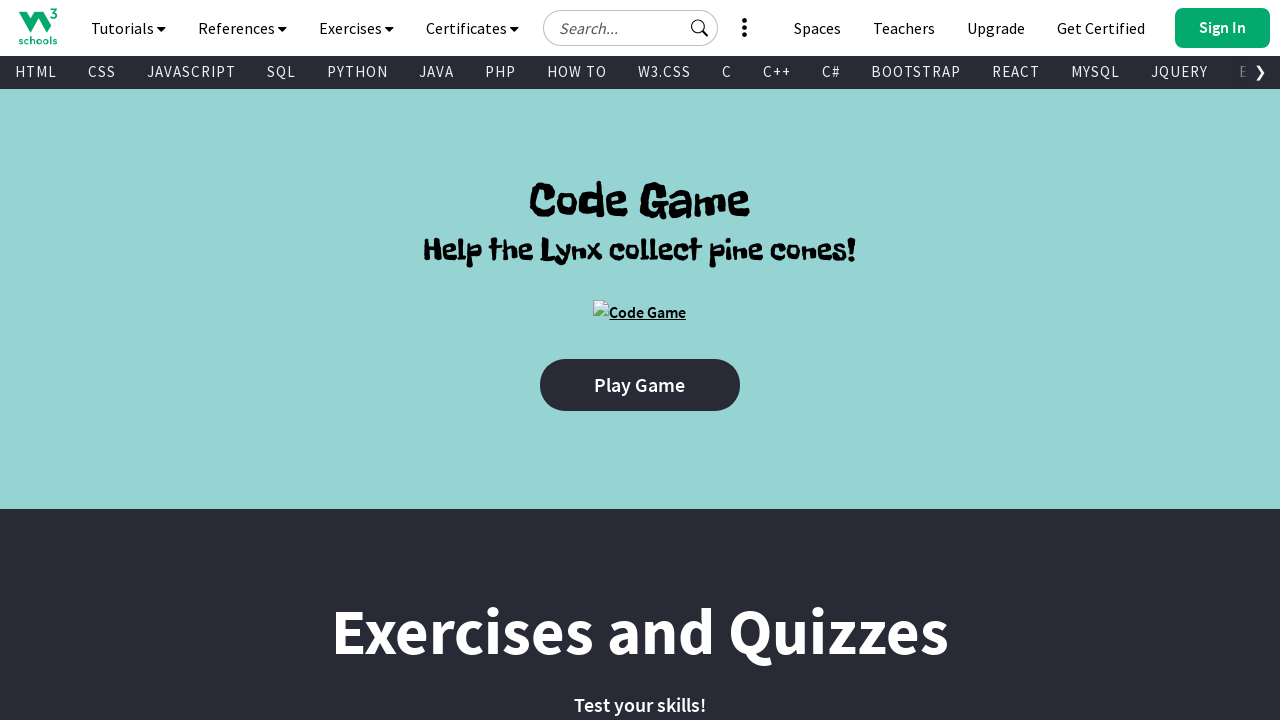

Scrolled back up to top of page
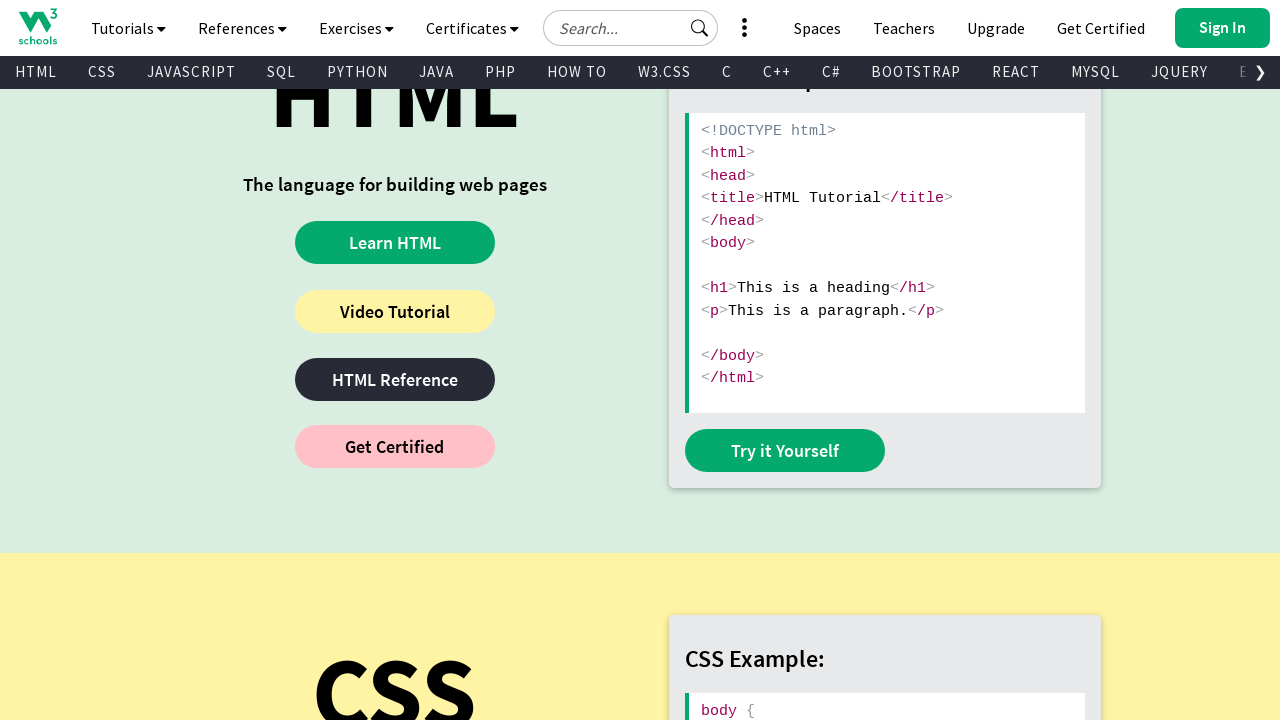

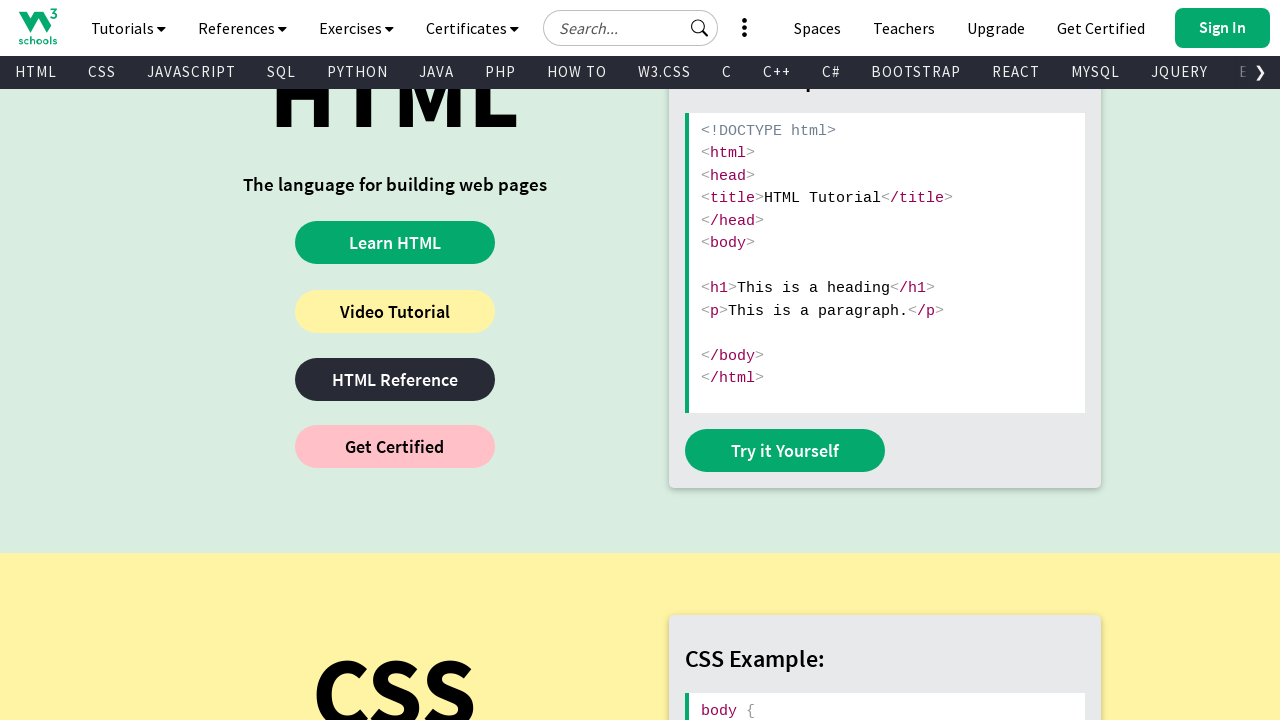